Tests that clicking Clear Completed removes all completed todo items

Starting URL: https://demo.playwright.dev/todomvc

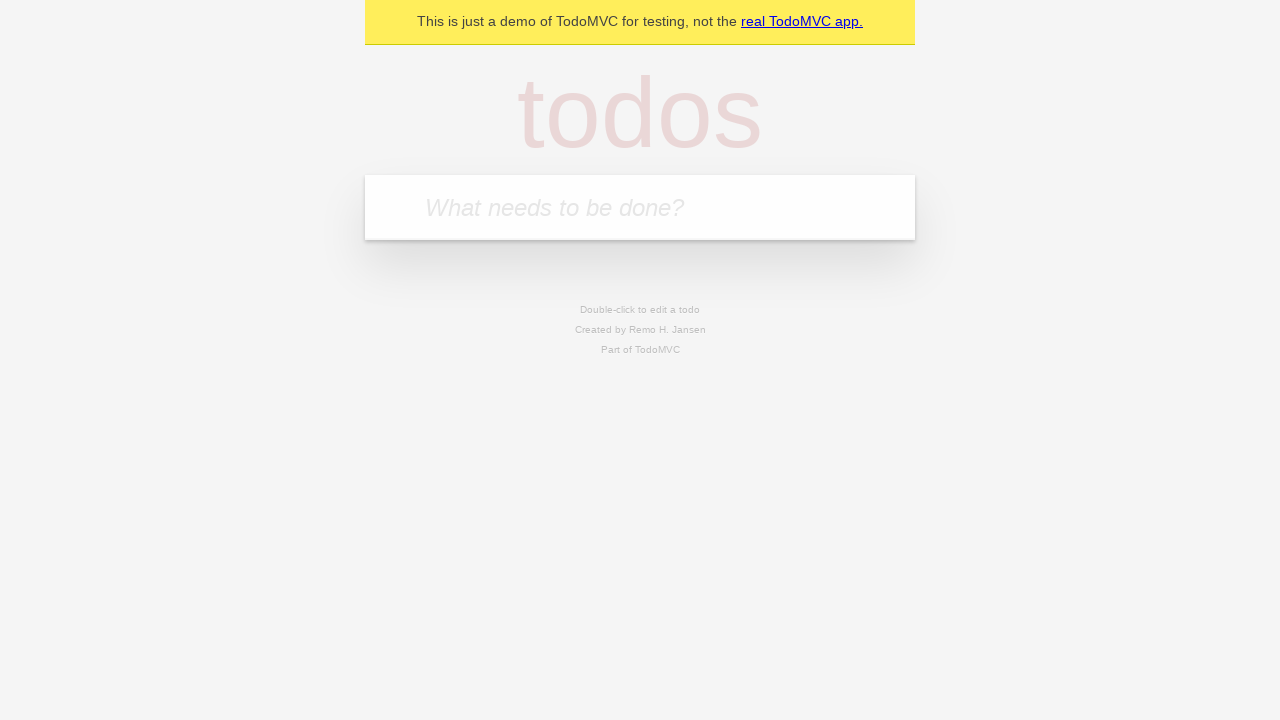

Located the 'What needs to be done?' input field
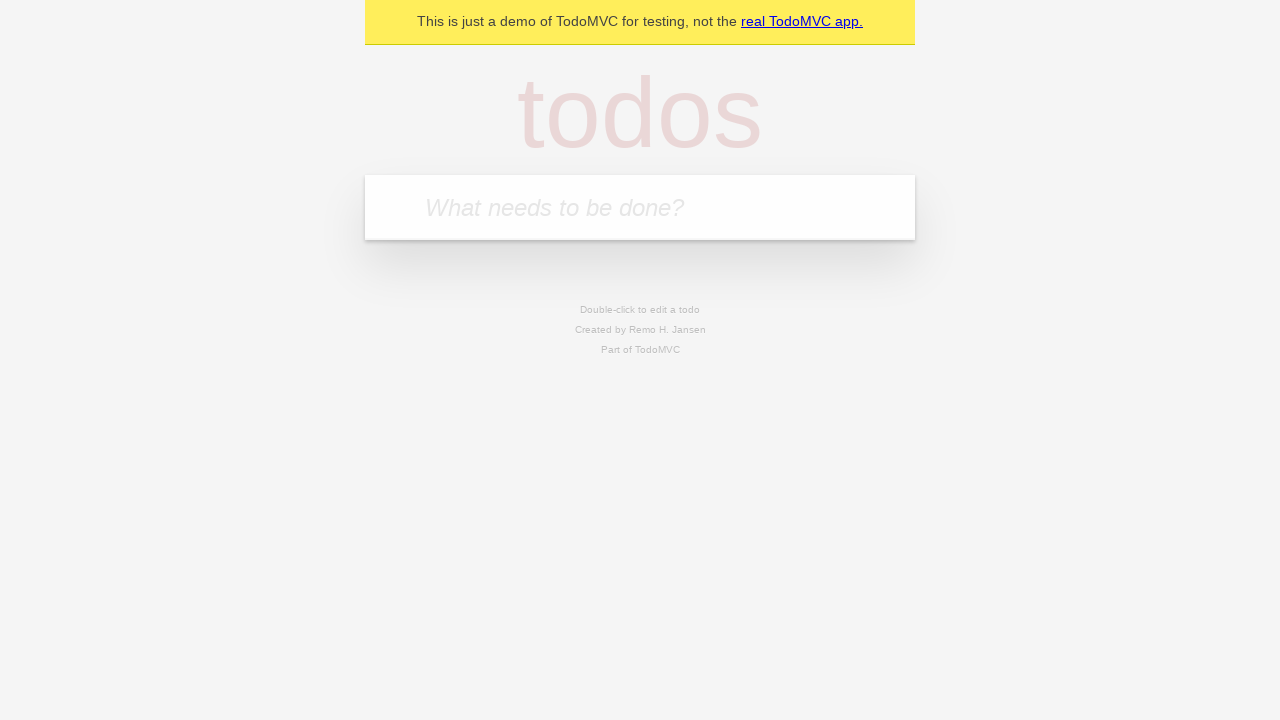

Filled first todo item: 'buy some cheese' on internal:attr=[placeholder="What needs to be done?"i]
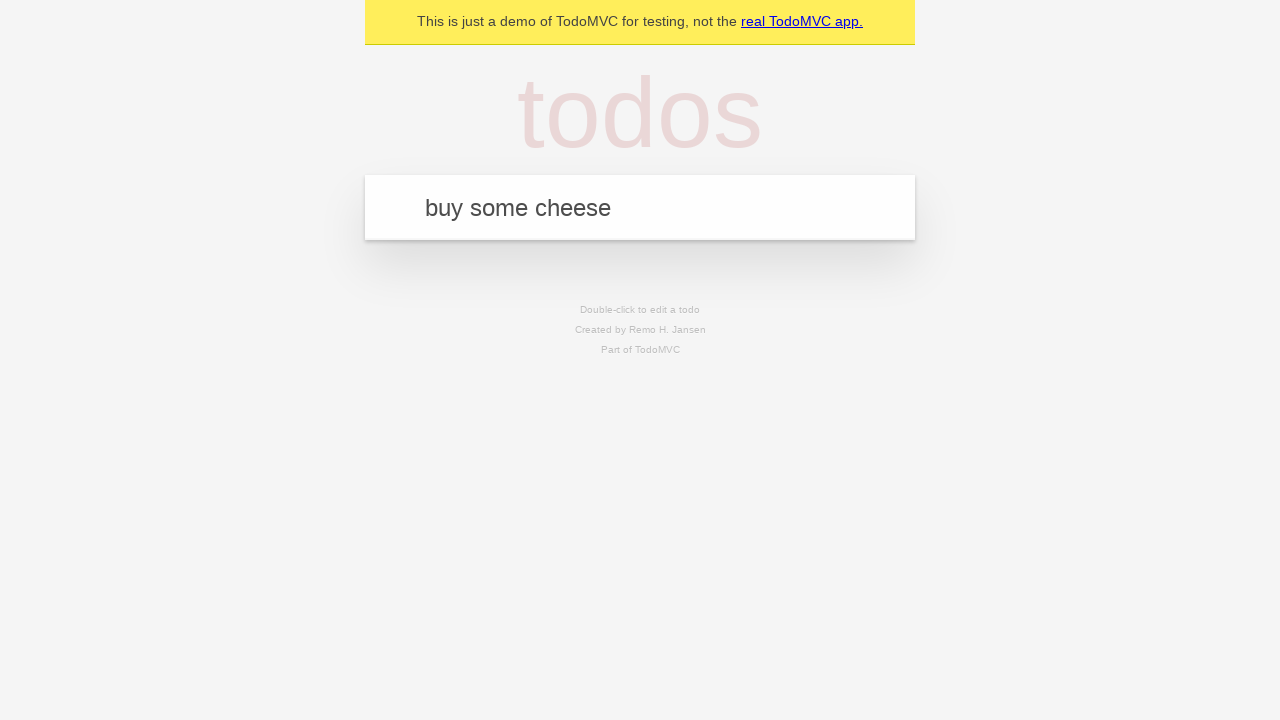

Pressed Enter to create first todo item on internal:attr=[placeholder="What needs to be done?"i]
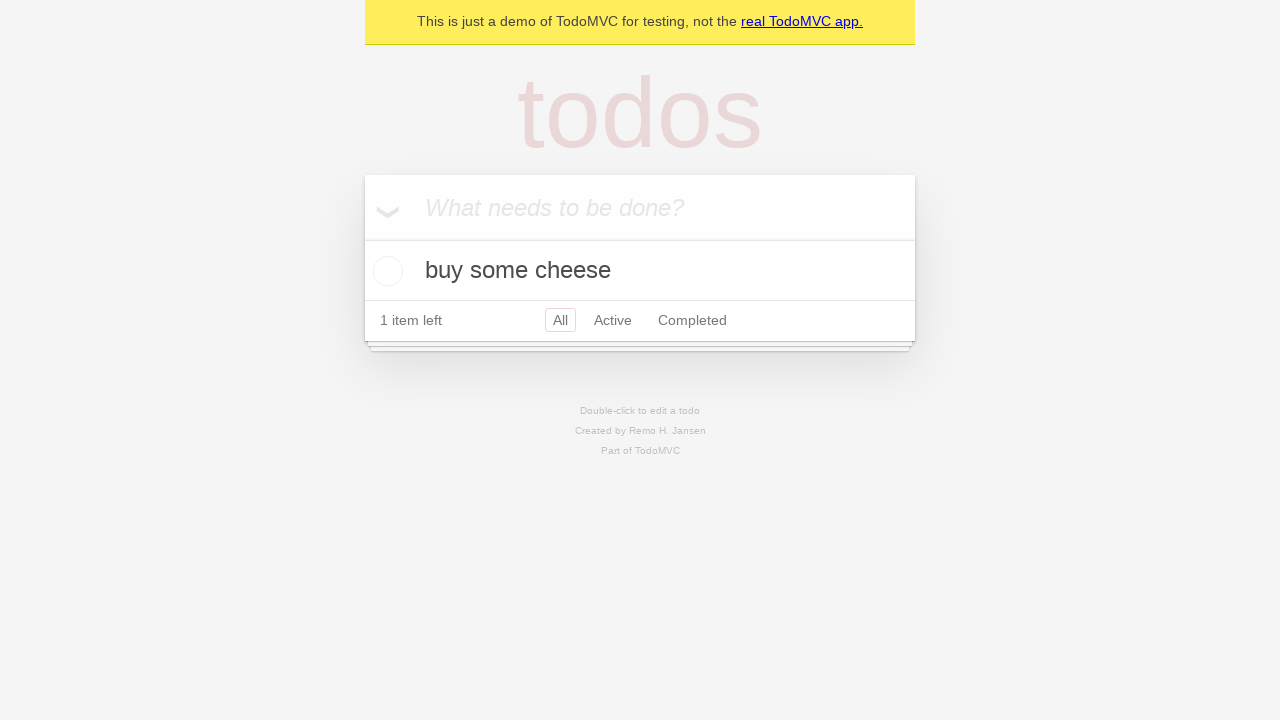

Filled second todo item: 'feed the cat' on internal:attr=[placeholder="What needs to be done?"i]
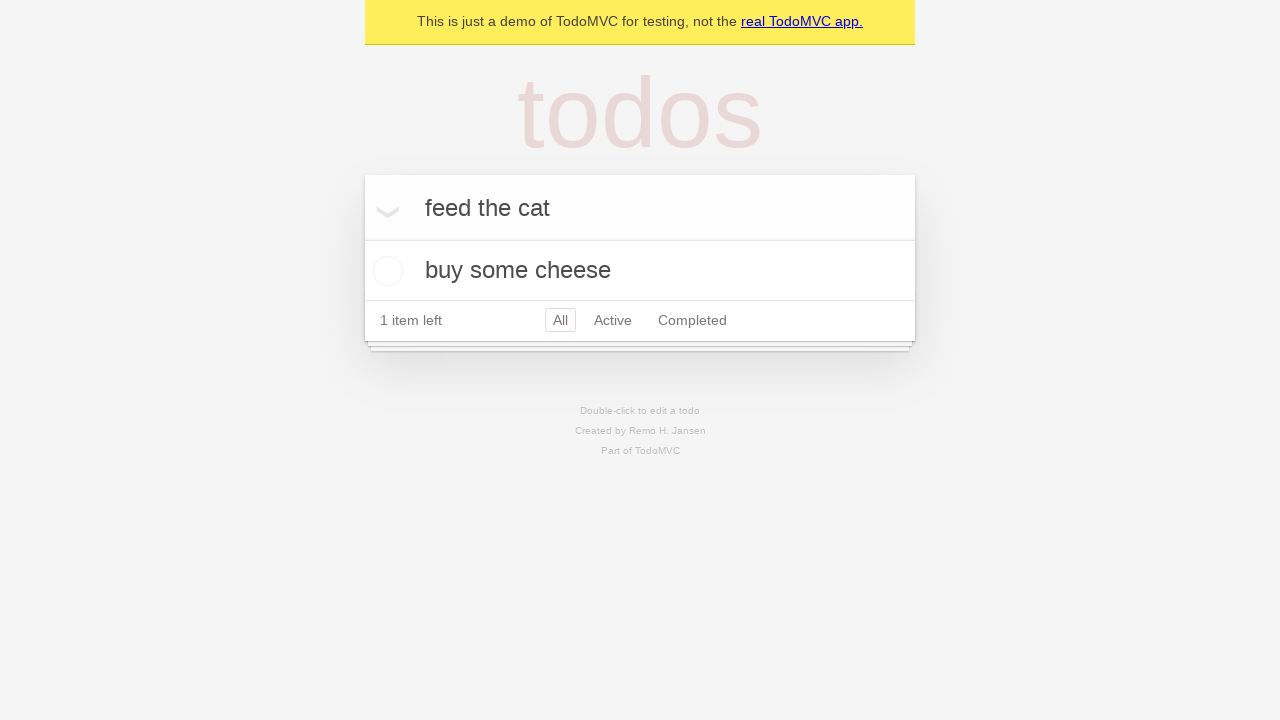

Pressed Enter to create second todo item on internal:attr=[placeholder="What needs to be done?"i]
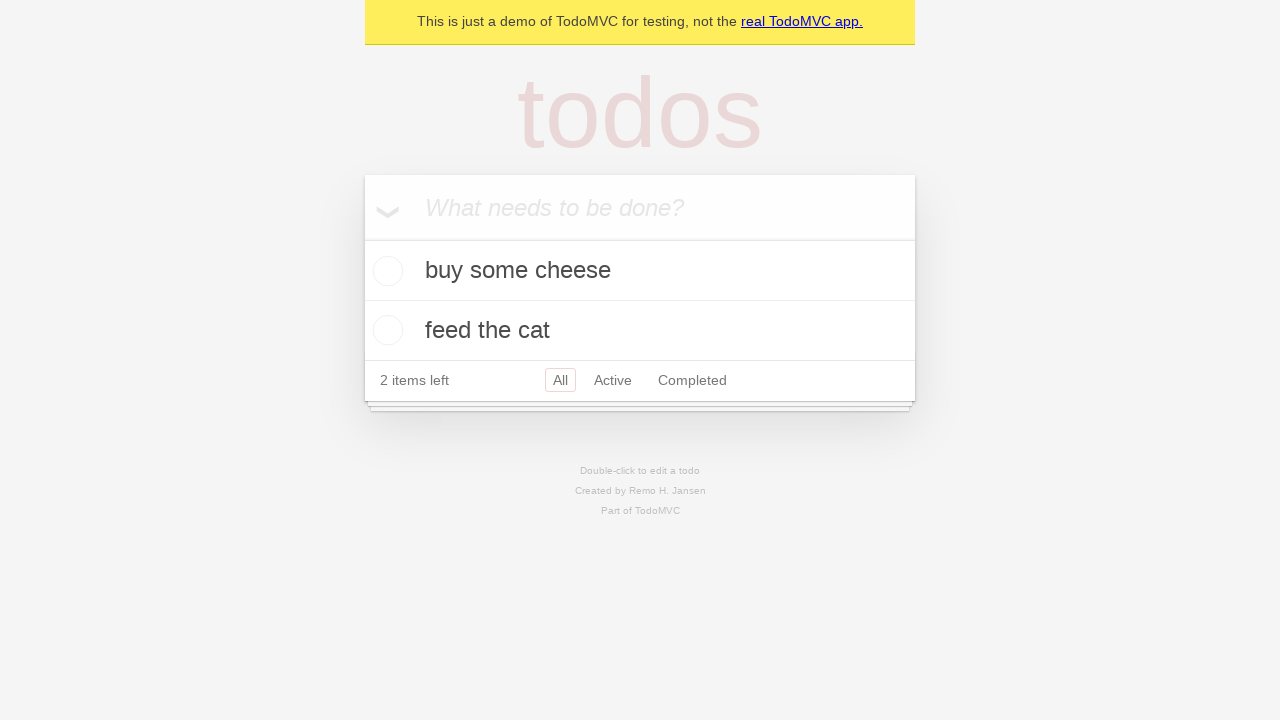

Filled third todo item: 'book a doctors appointment' on internal:attr=[placeholder="What needs to be done?"i]
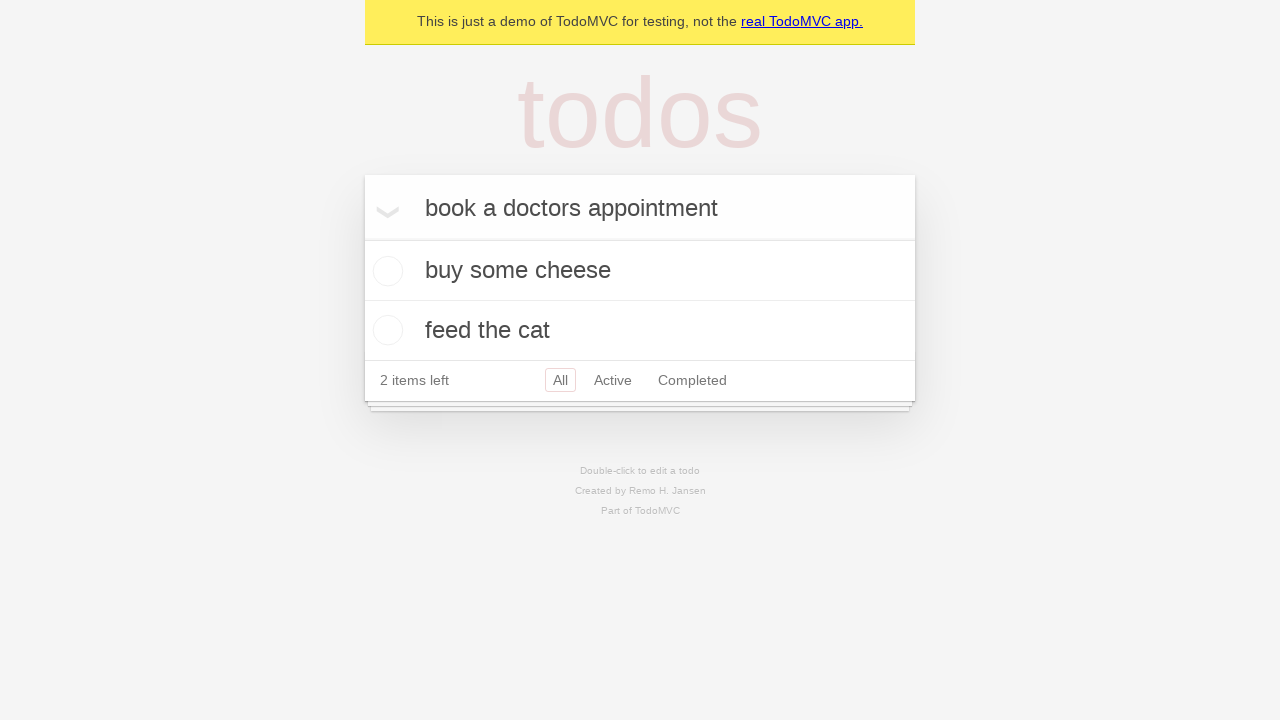

Pressed Enter to create third todo item on internal:attr=[placeholder="What needs to be done?"i]
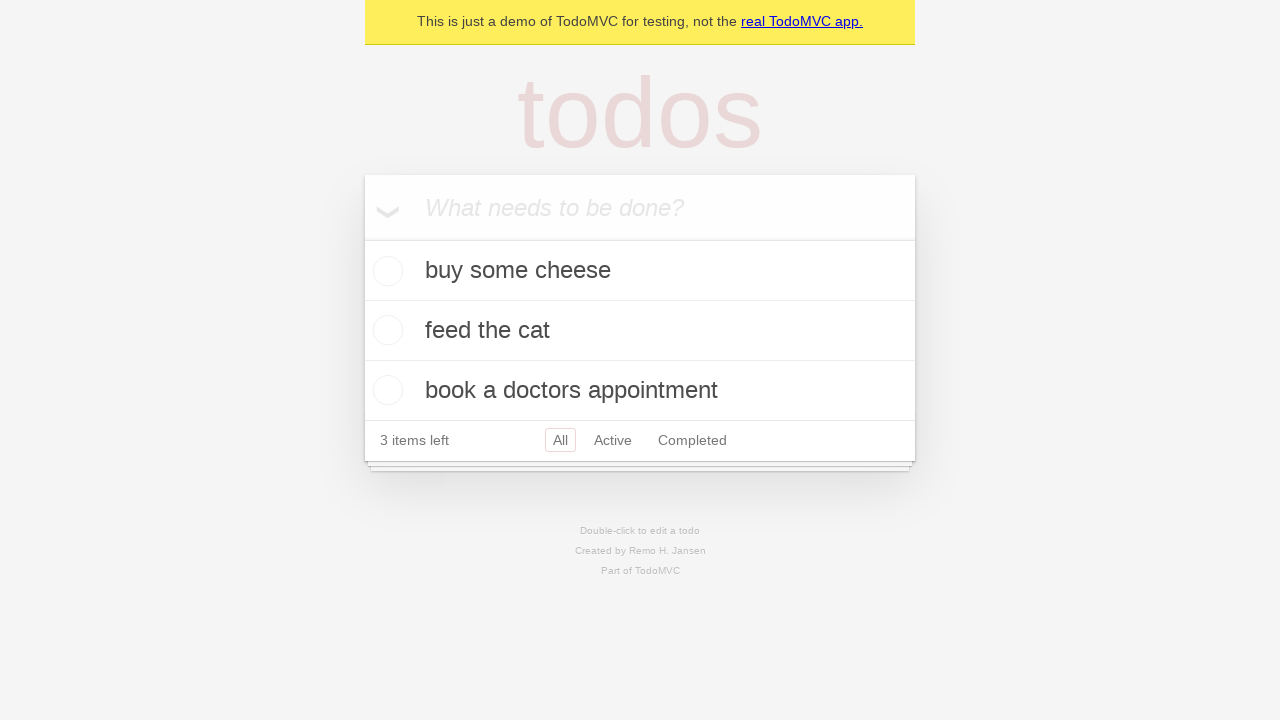

Located all todo items
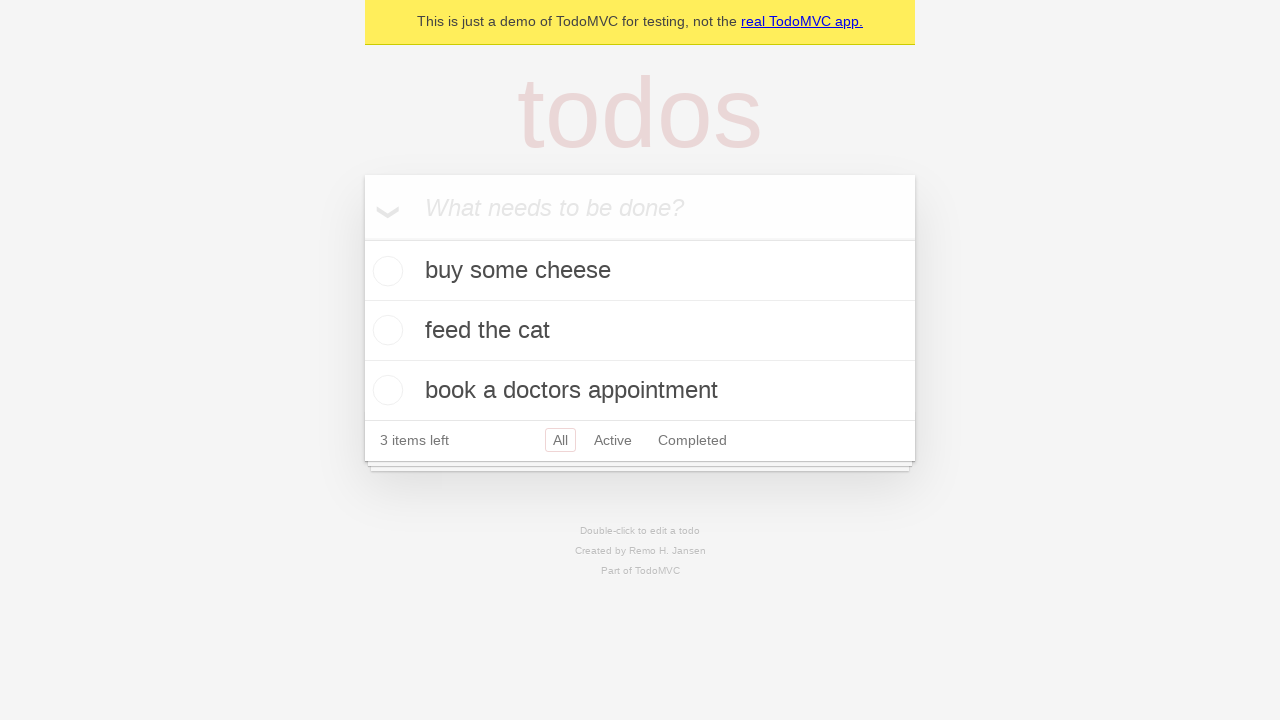

Checked the second todo item (marked as completed) at (385, 330) on internal:testid=[data-testid="todo-item"s] >> nth=1 >> internal:role=checkbox
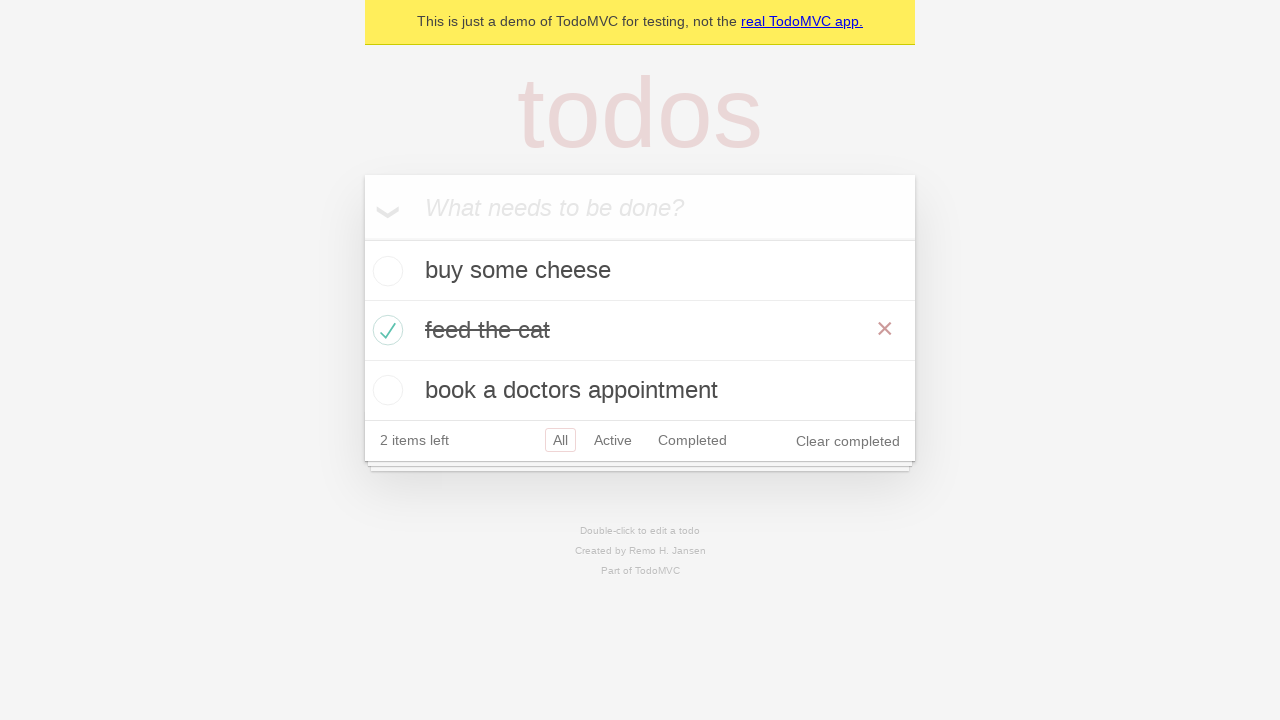

Clicked 'Clear completed' button to remove completed items at (848, 441) on internal:role=button[name="Clear completed"i]
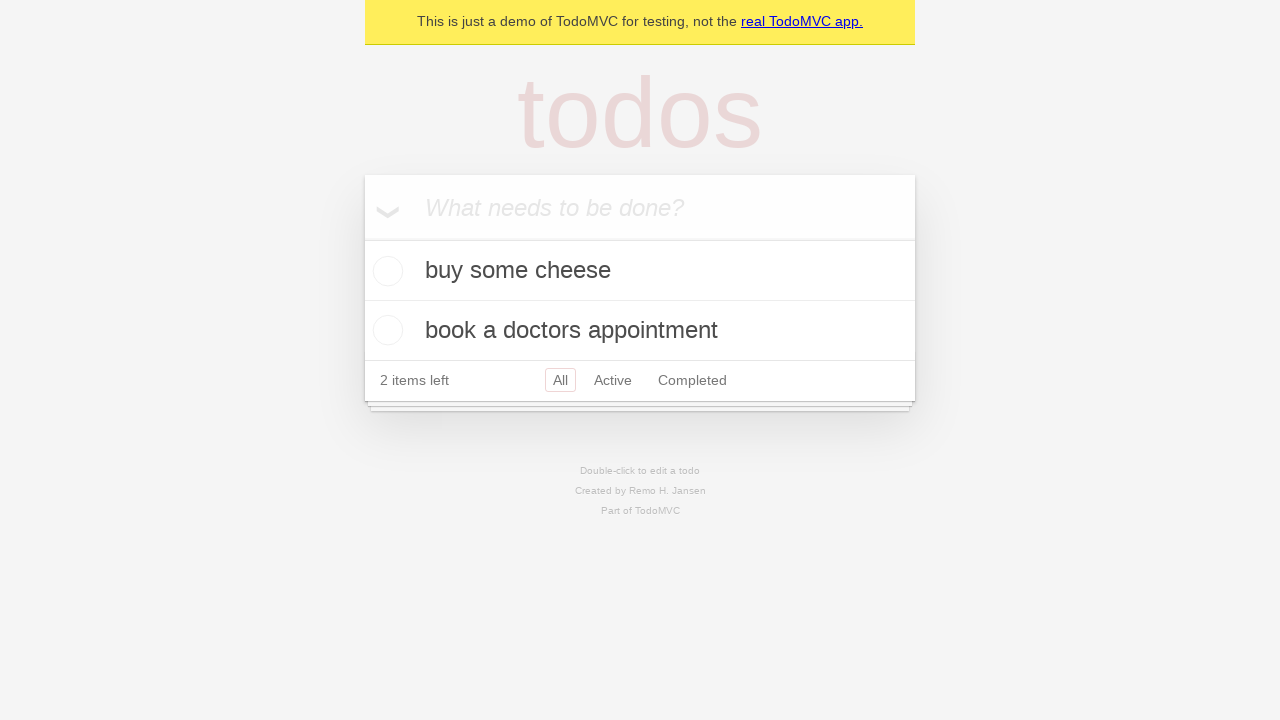

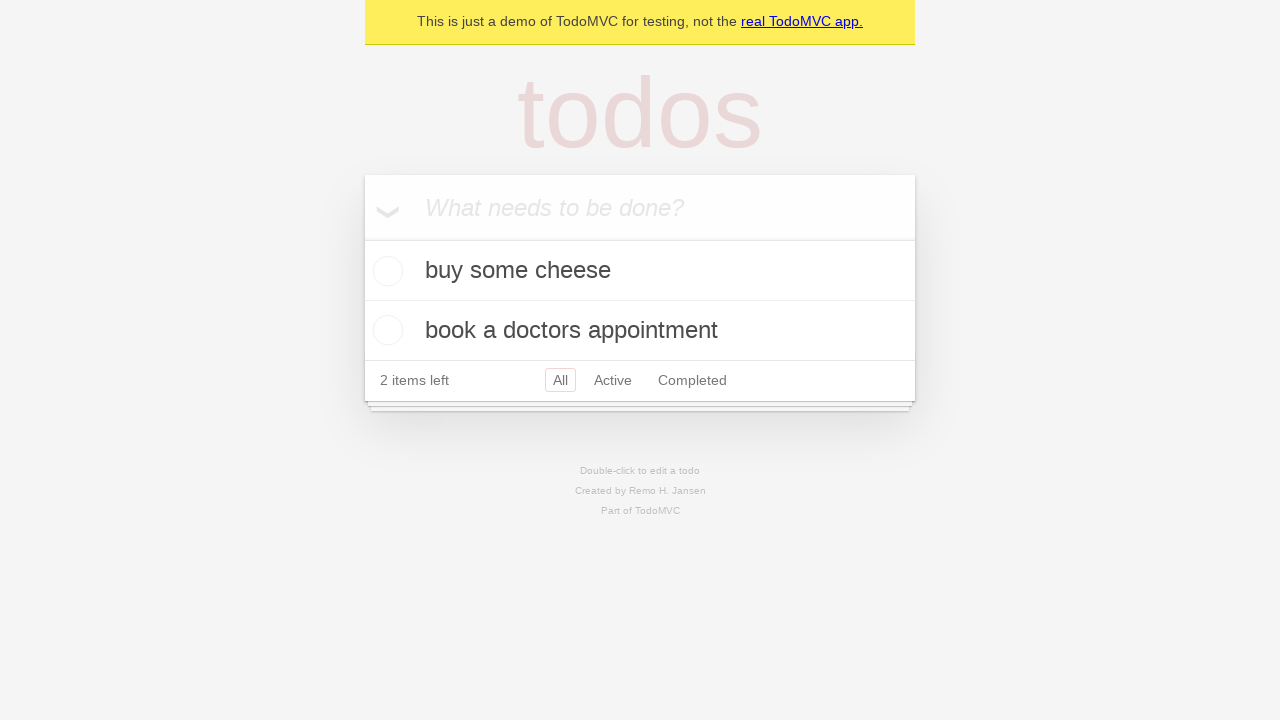